Navigates to the GA Demo Store checkout page, clicks to start customer info form, and fills in first and last name fields to simulate beginning a checkout process.

Starting URL: https://enhancedecommerce.appspot.com/checkout

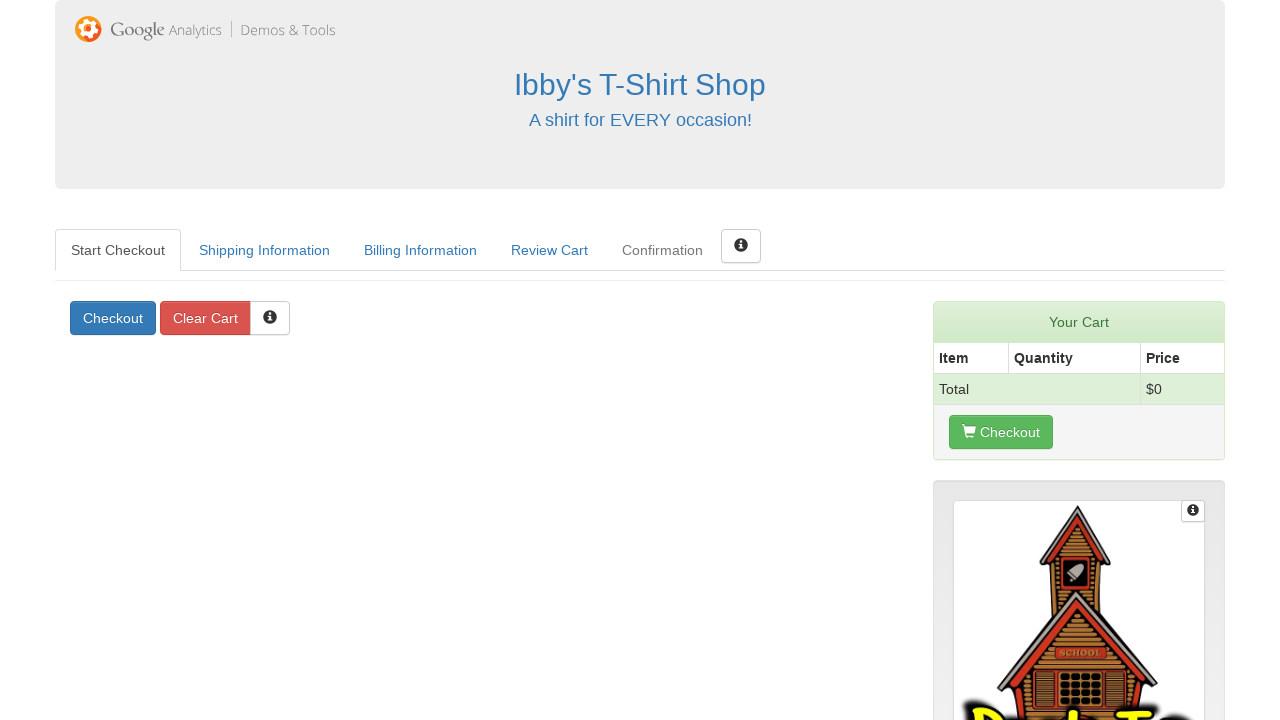

Waited for customer info start button to be visible
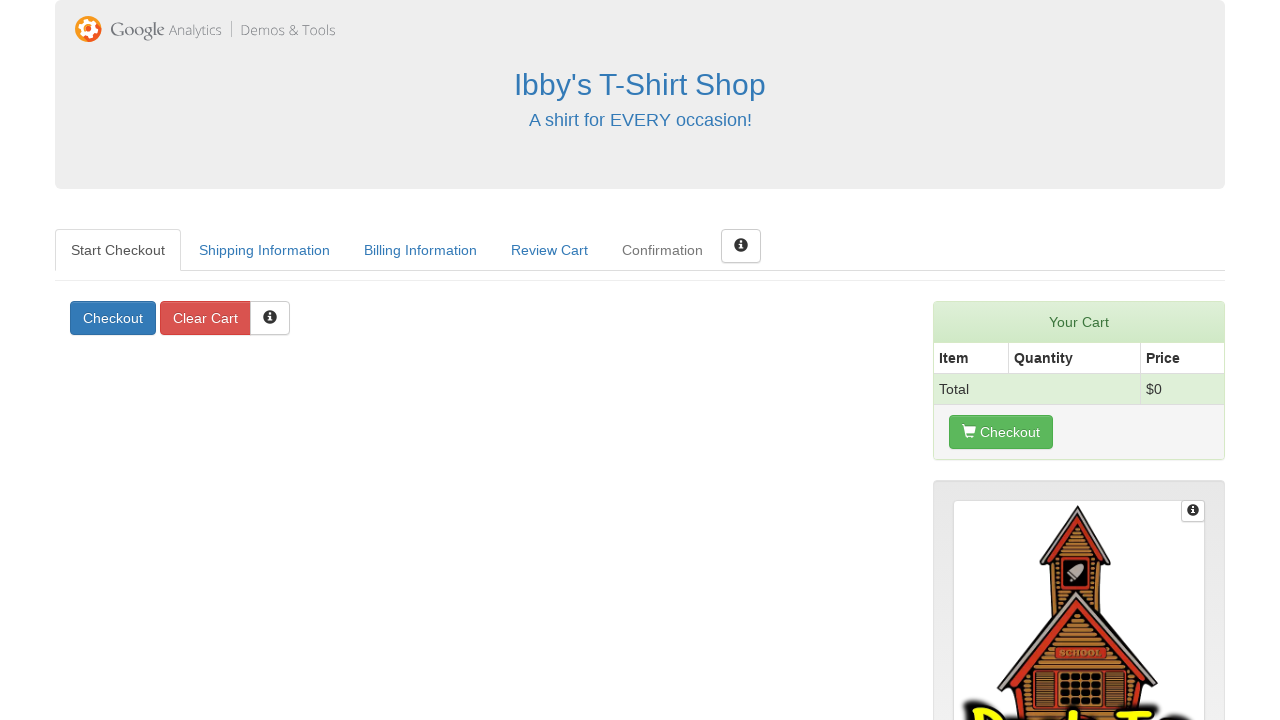

Clicked to start customer info form at (113, 318) on #start-customerInfo
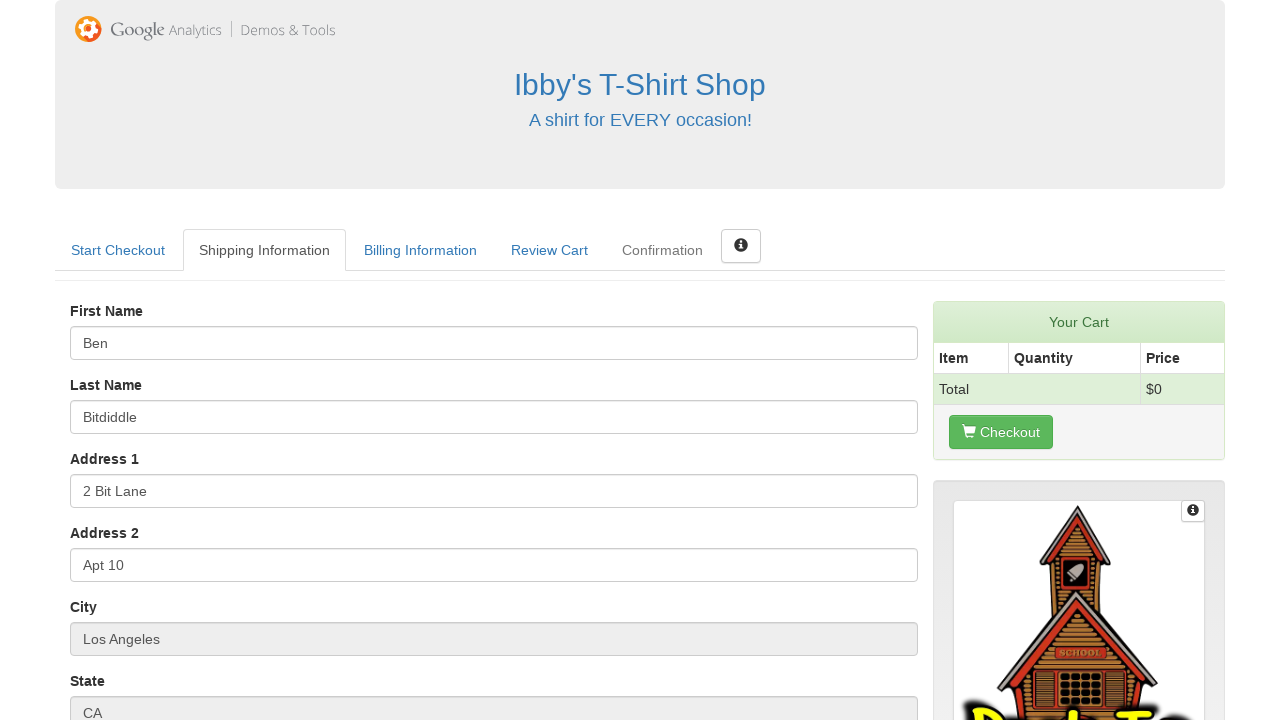

Waited for first name field to be visible
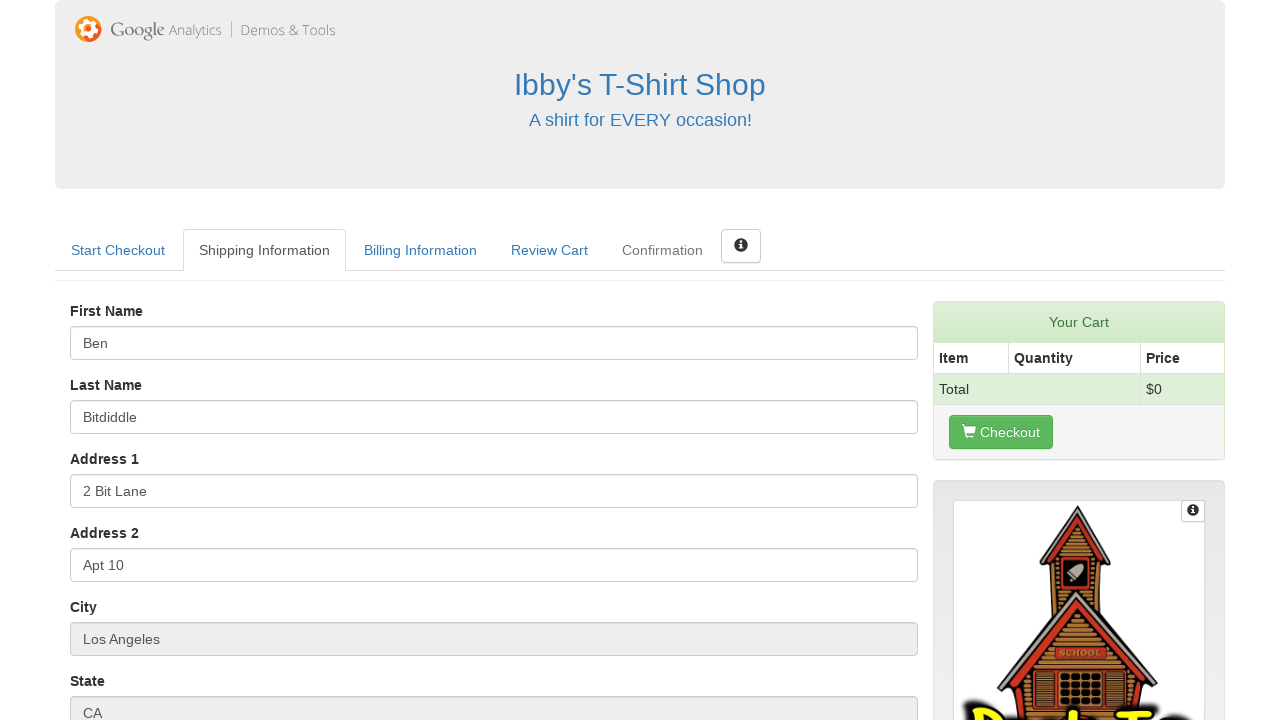

Filled first name field with 'Jason' on #first_name
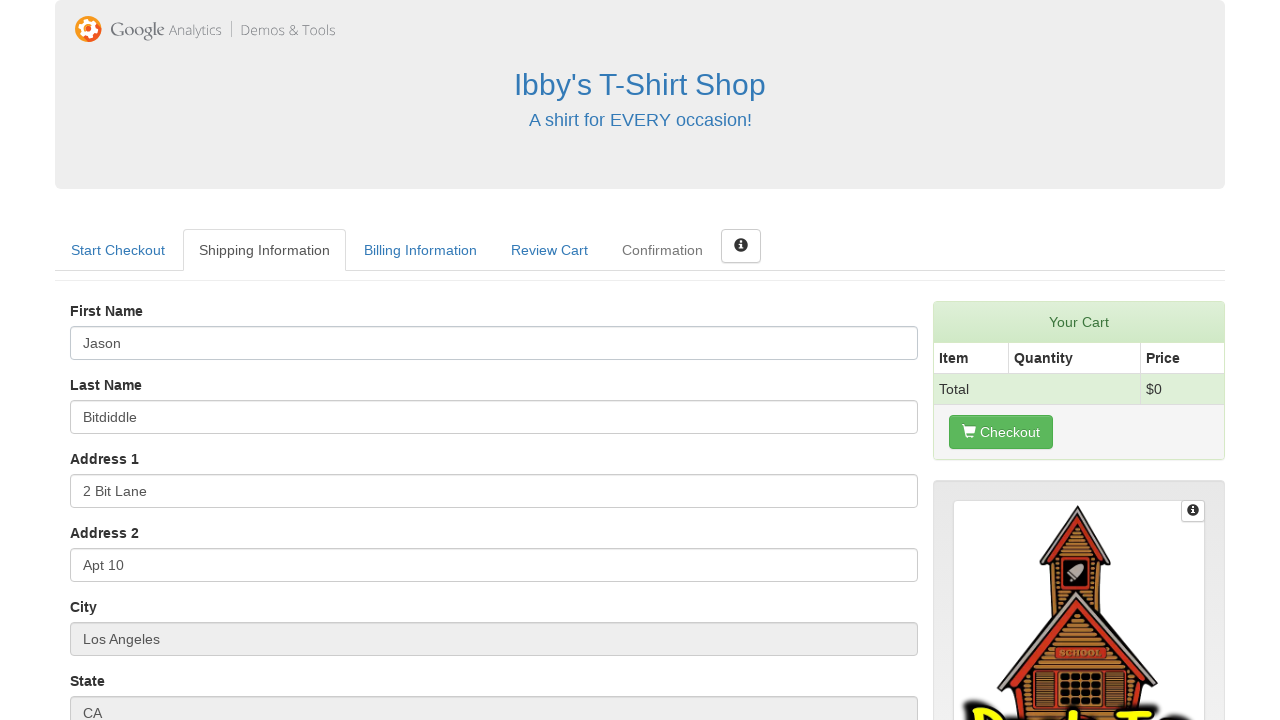

Waited for last name field to be visible
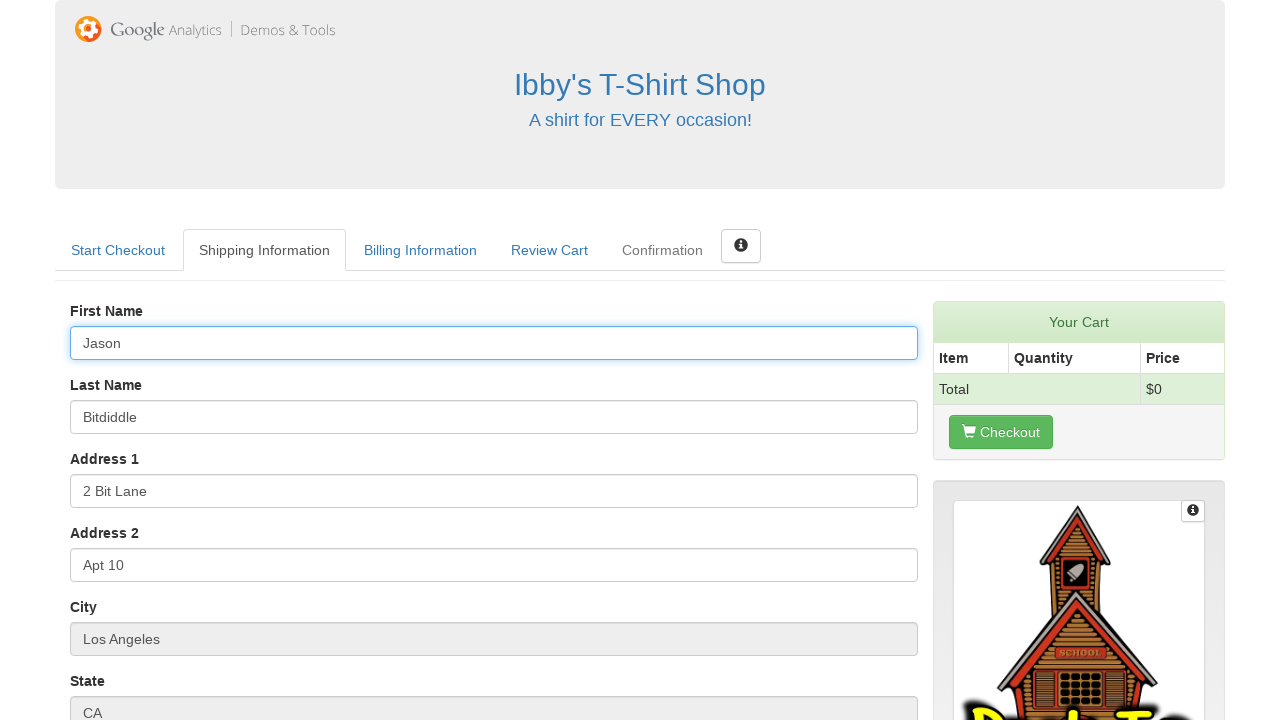

Filled last name field with 'Bourne' on #last_name
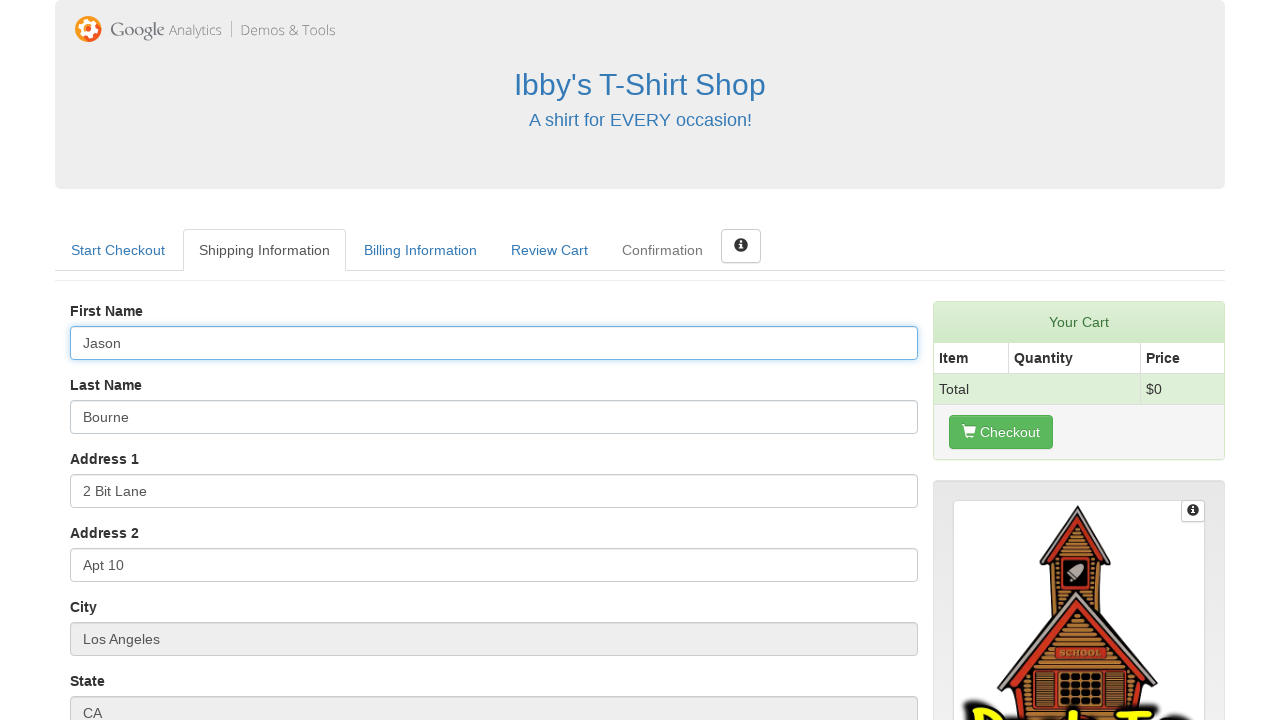

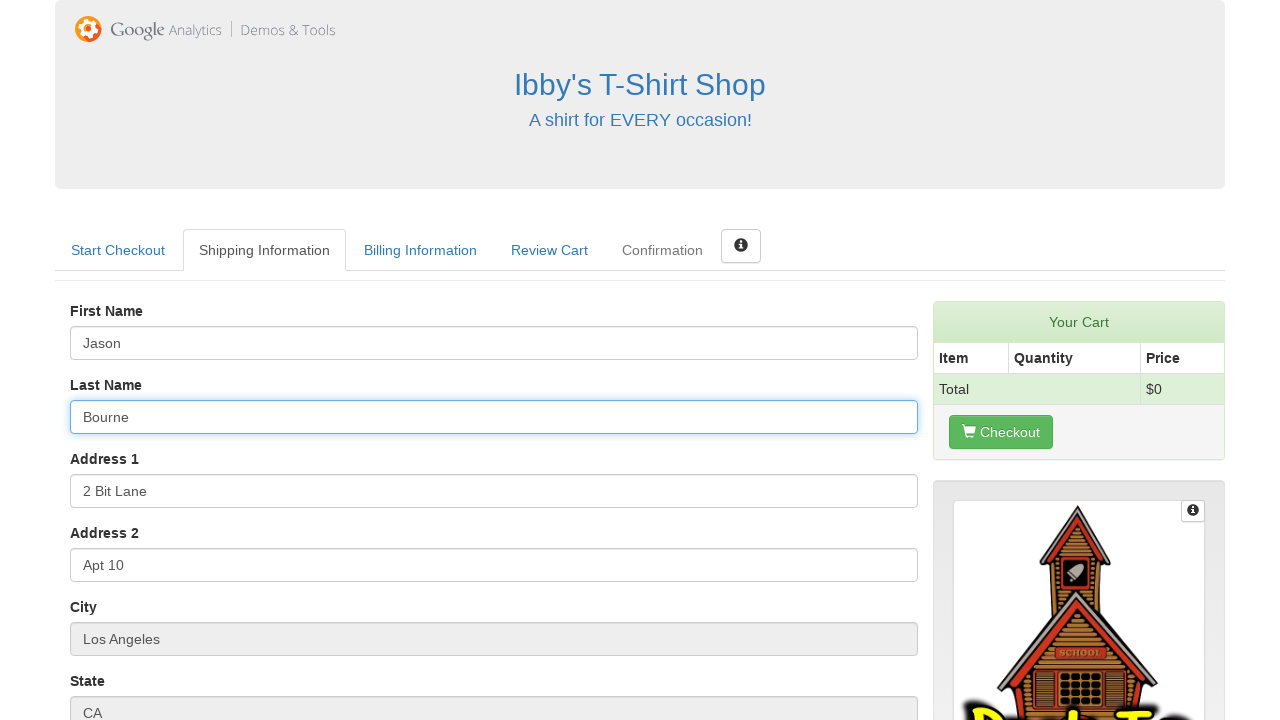